Tests navigation by clicking a dynamically calculated link text, then fills out a form with personal information (name, last name, city, country) and submits it.

Starting URL: http://suninjuly.github.io/find_link_text

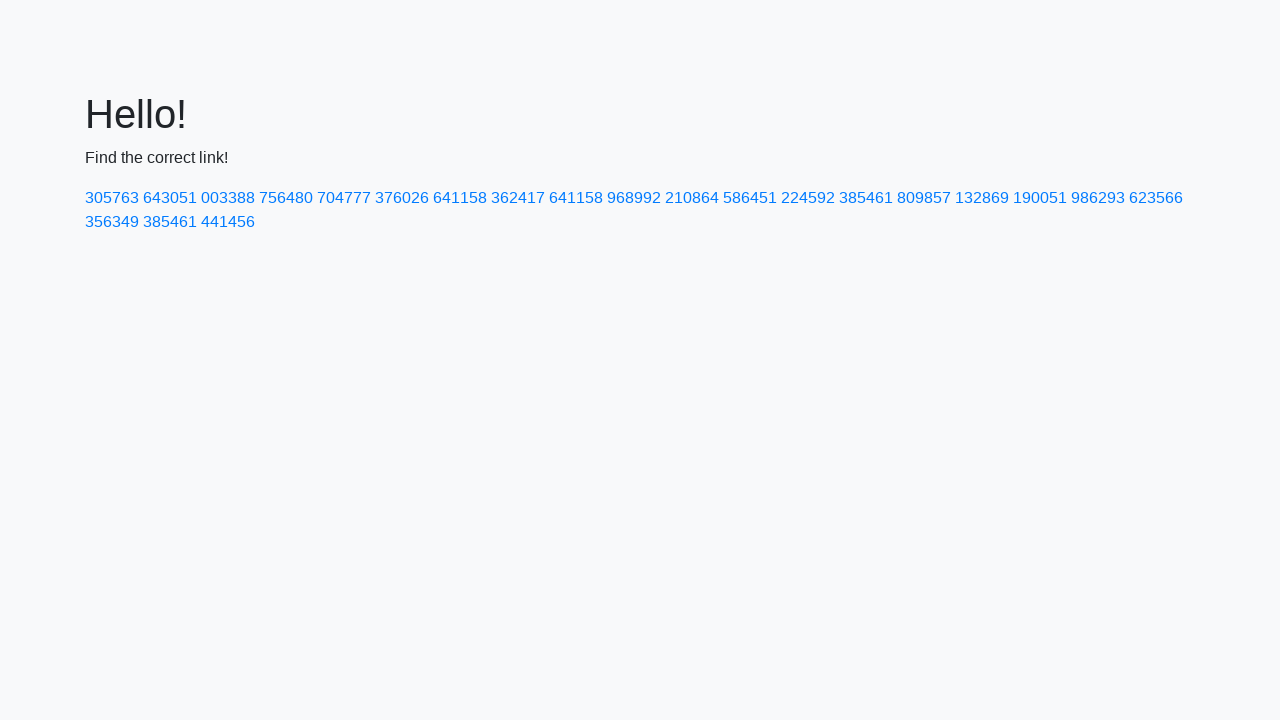

Clicked dynamically calculated link with text '224592' at (808, 198) on text=224592
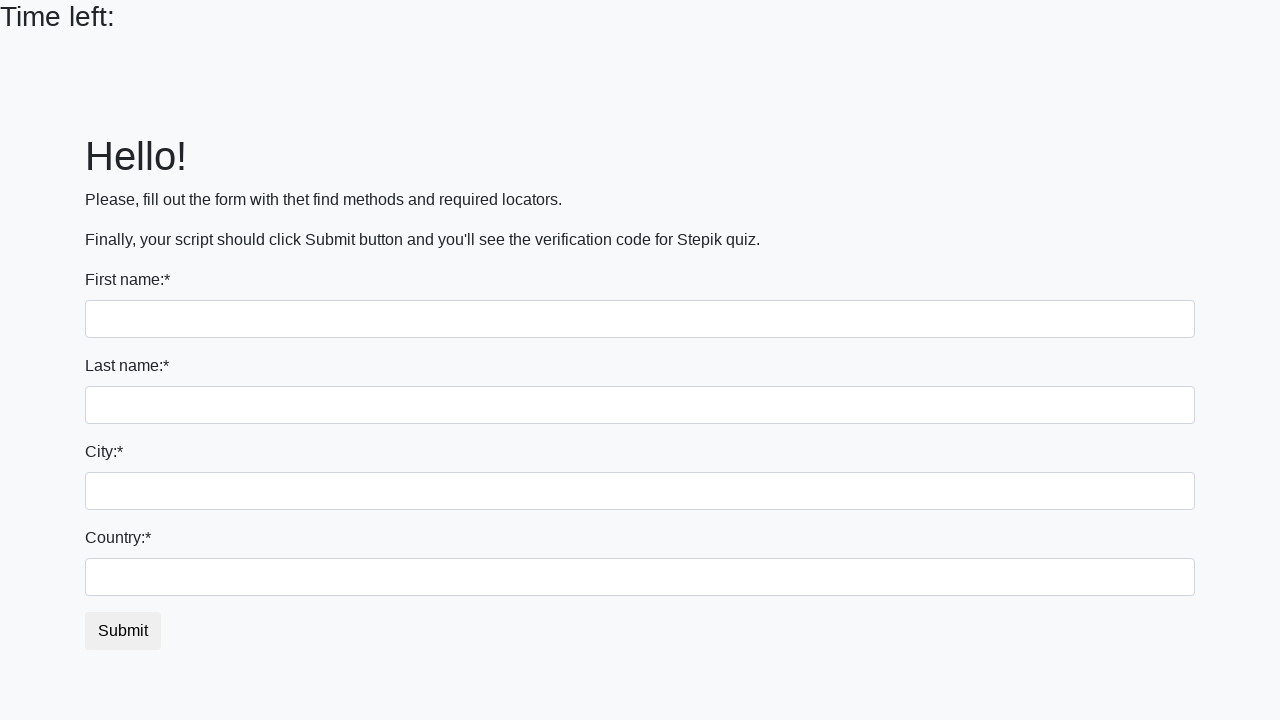

Filled name field with 'Ivan' on input
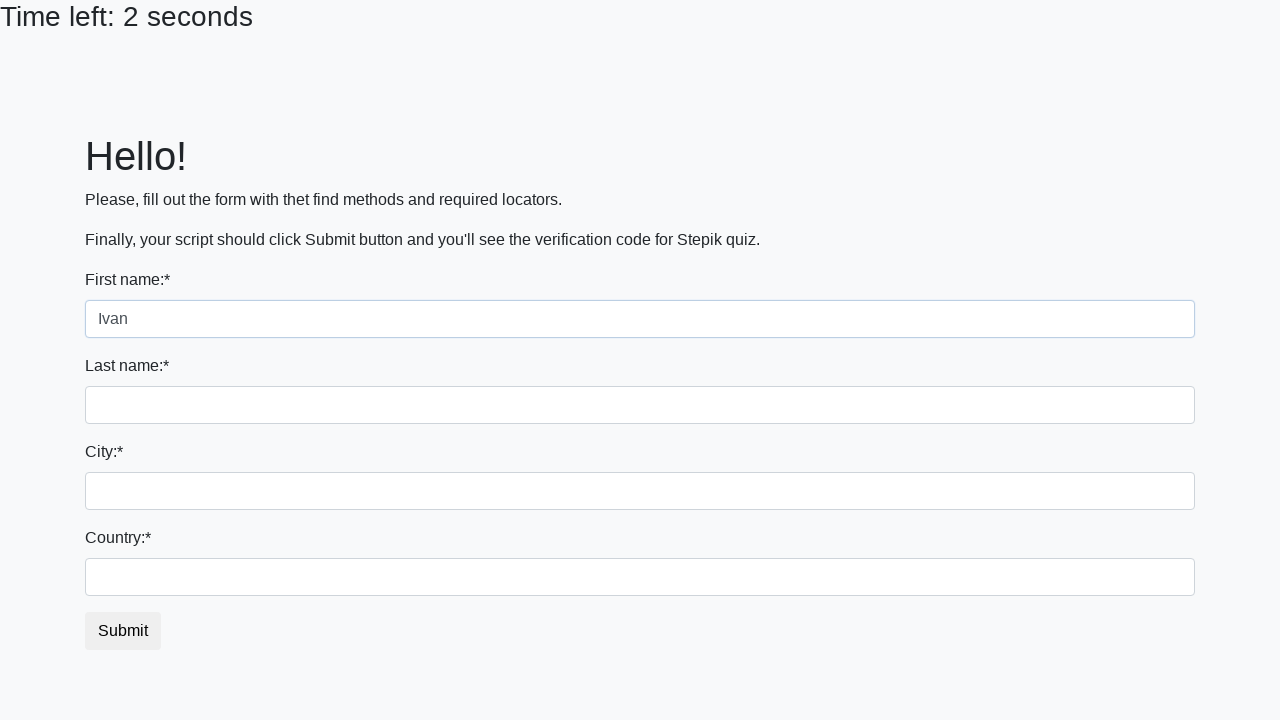

Filled last name field with 'Petrov' on input[name='last_name']
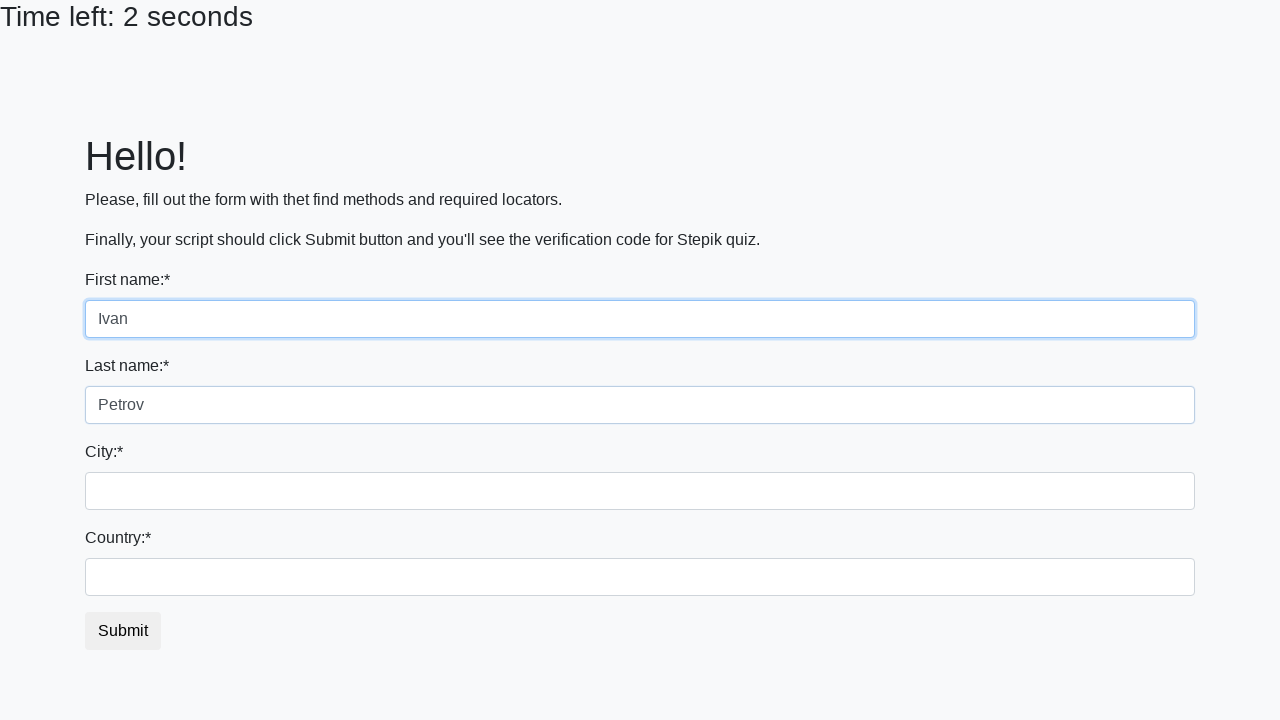

Filled city field with 'Smolensk' on .city
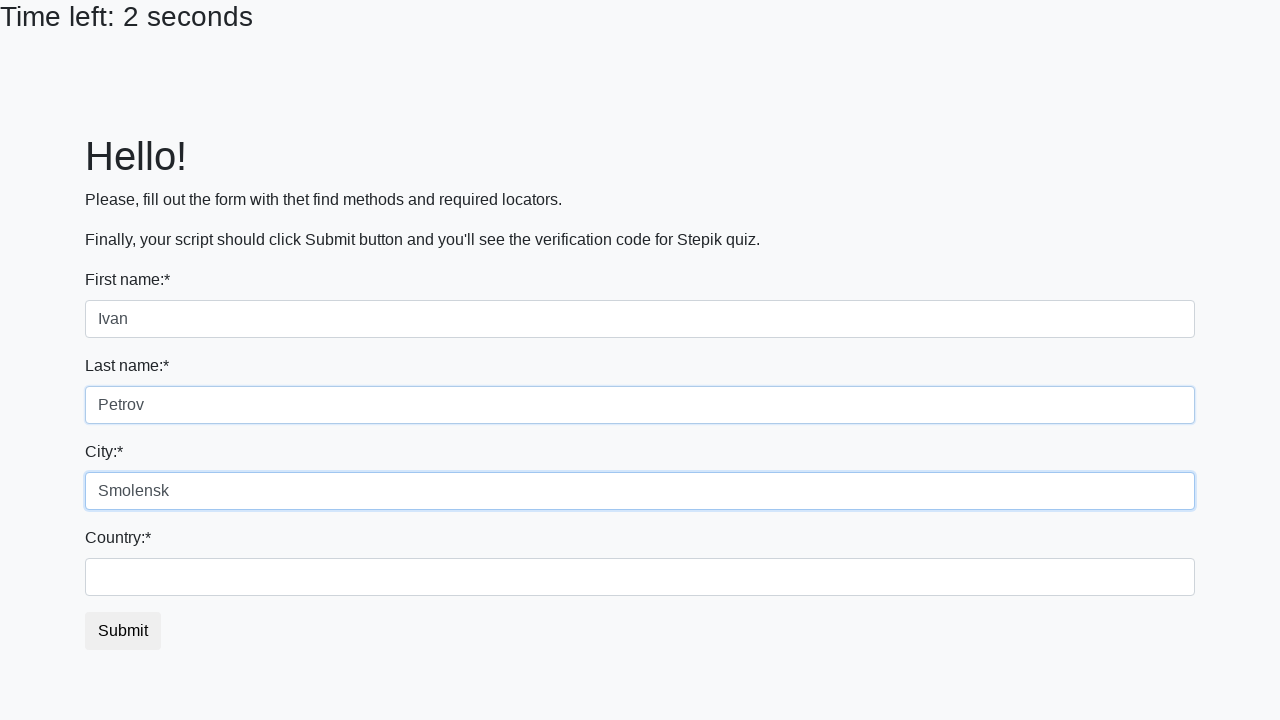

Filled country field with 'Russia' on #country
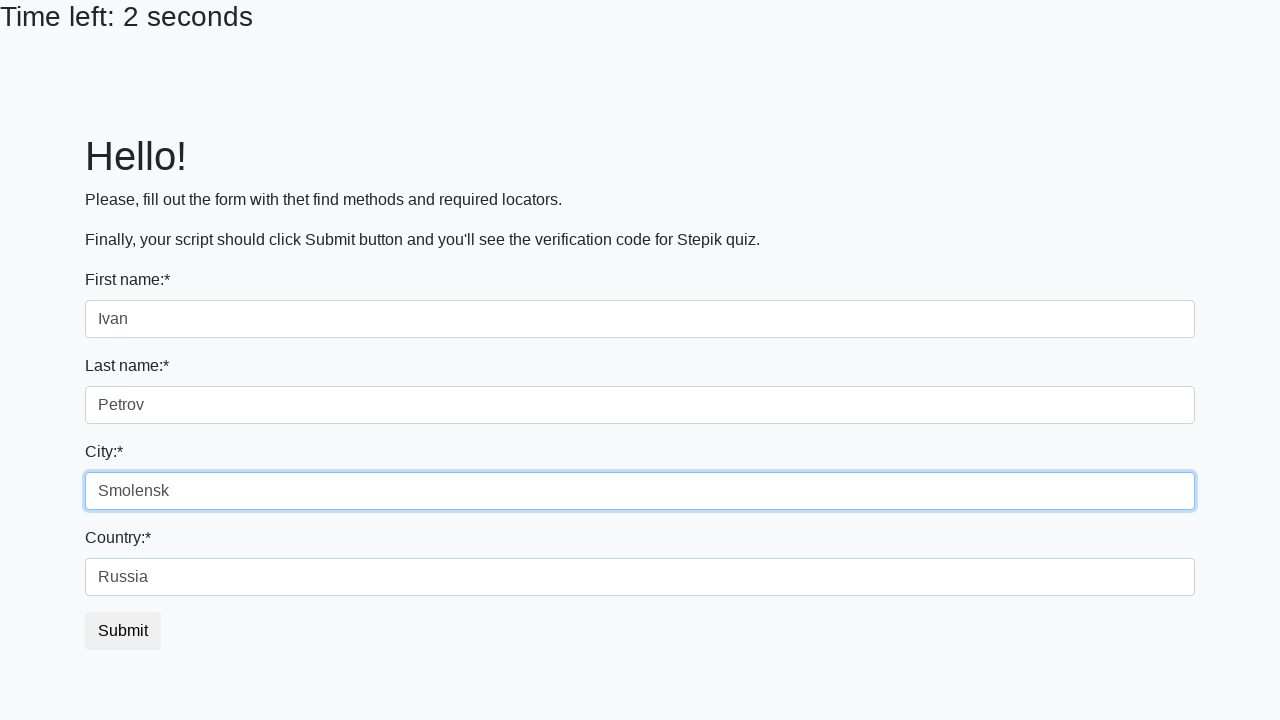

Clicked submit button to submit form at (123, 631) on button.btn
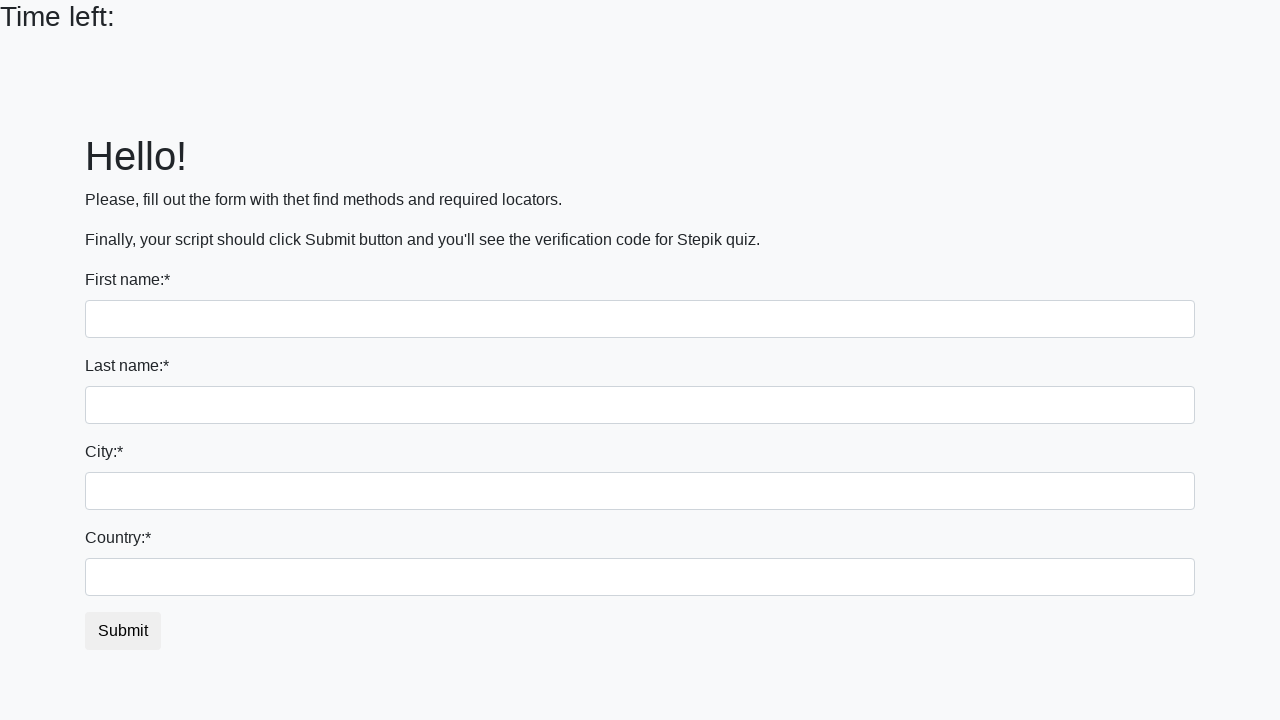

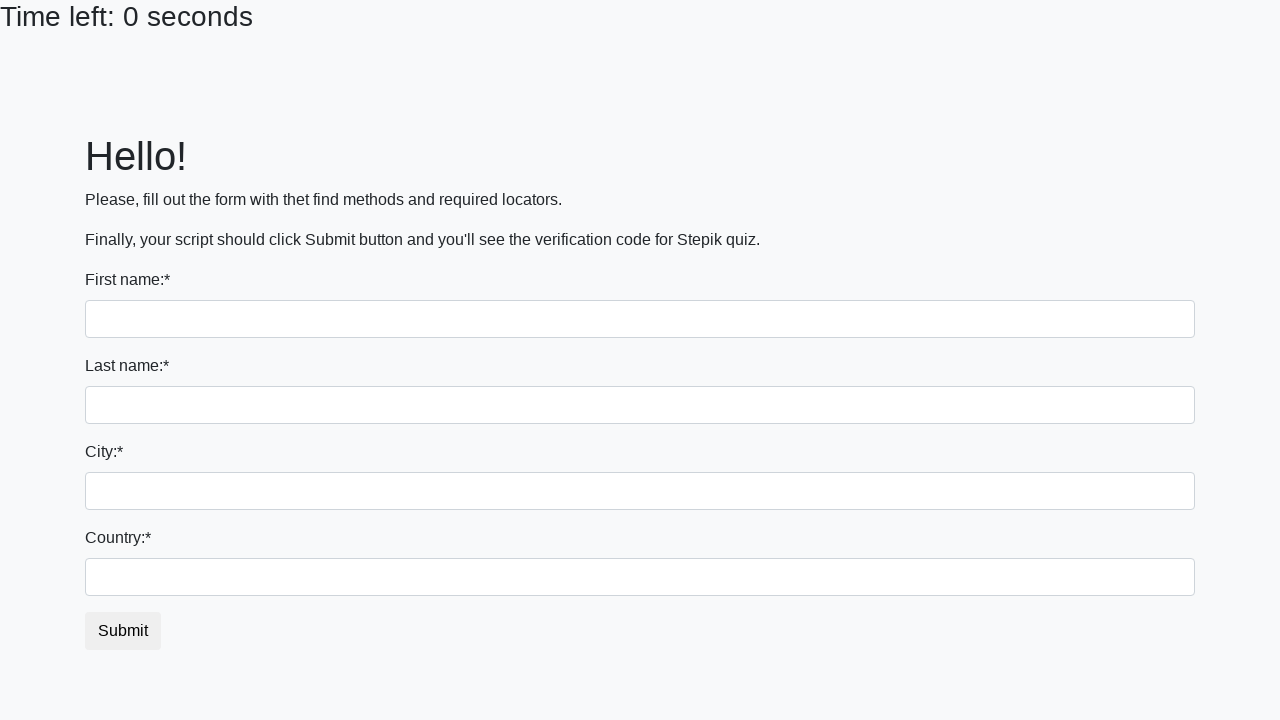